Tests the add operation on the calculator by entering two numbers, selecting add, and verifying the result

Starting URL: https://testsheepnz.github.io/BasicCalculator.html

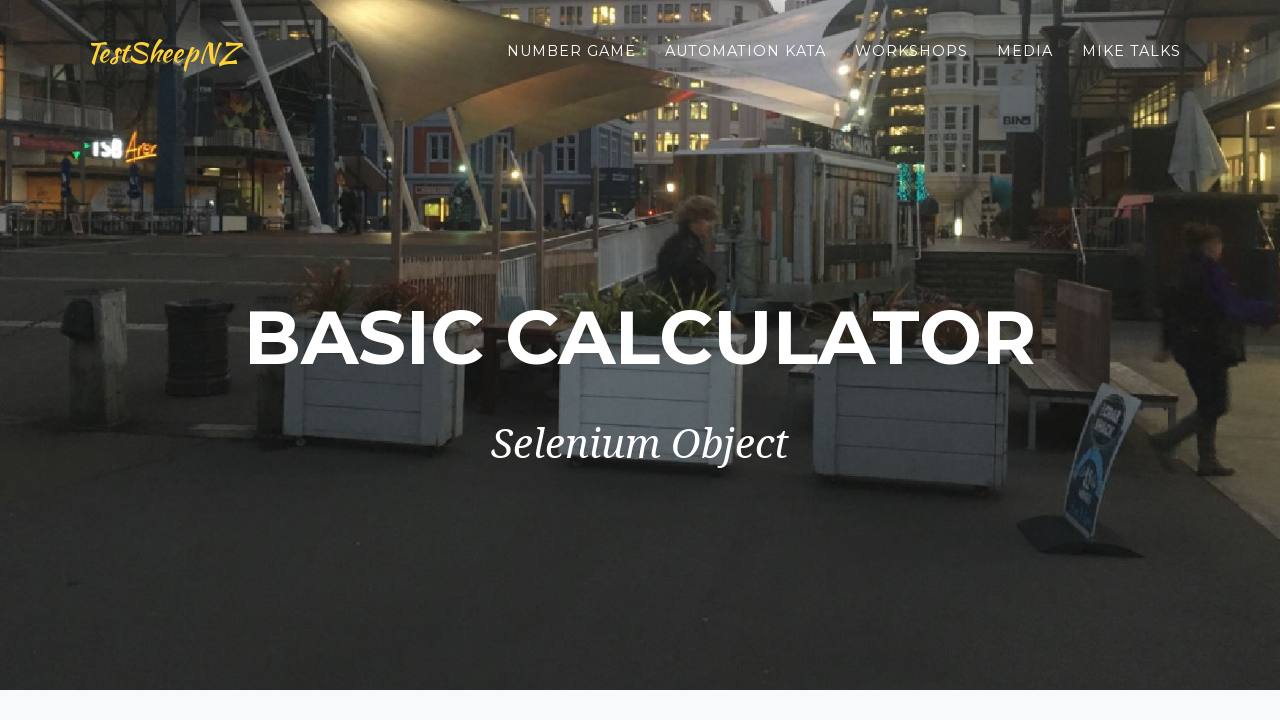

Scrolled to clear button to ensure form is visible
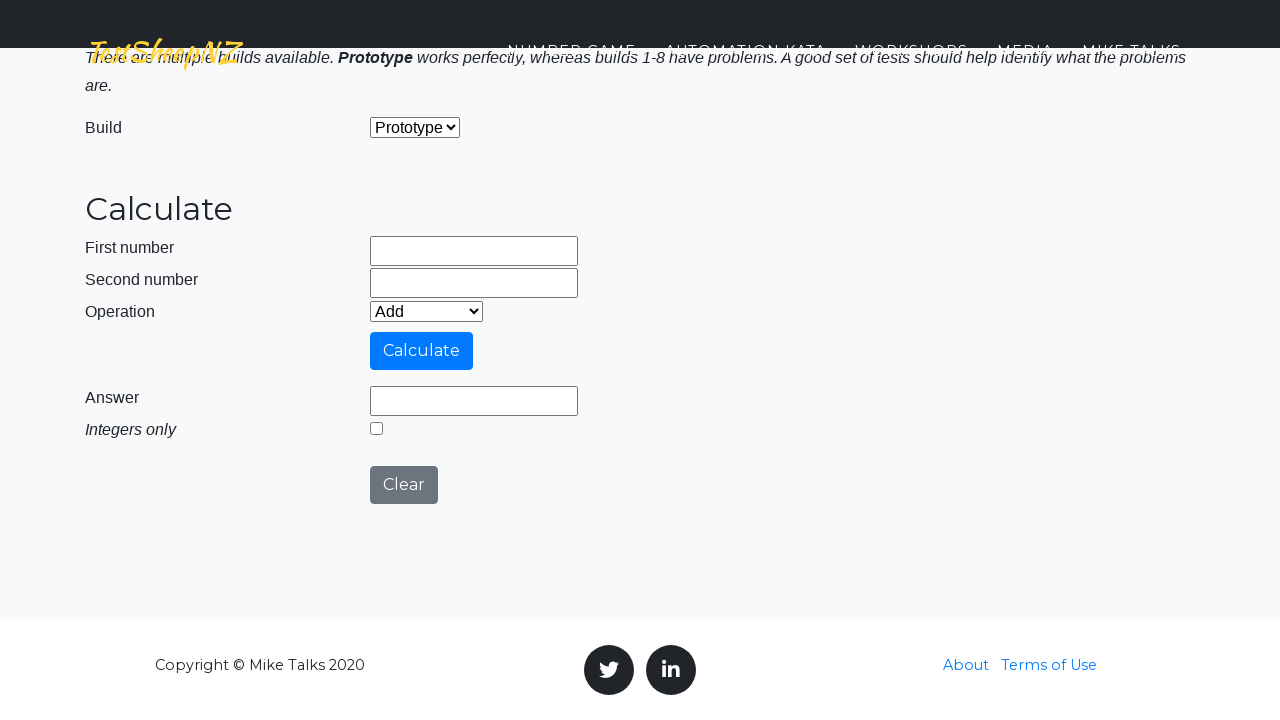

Filled first number field with '25' on #number1Field
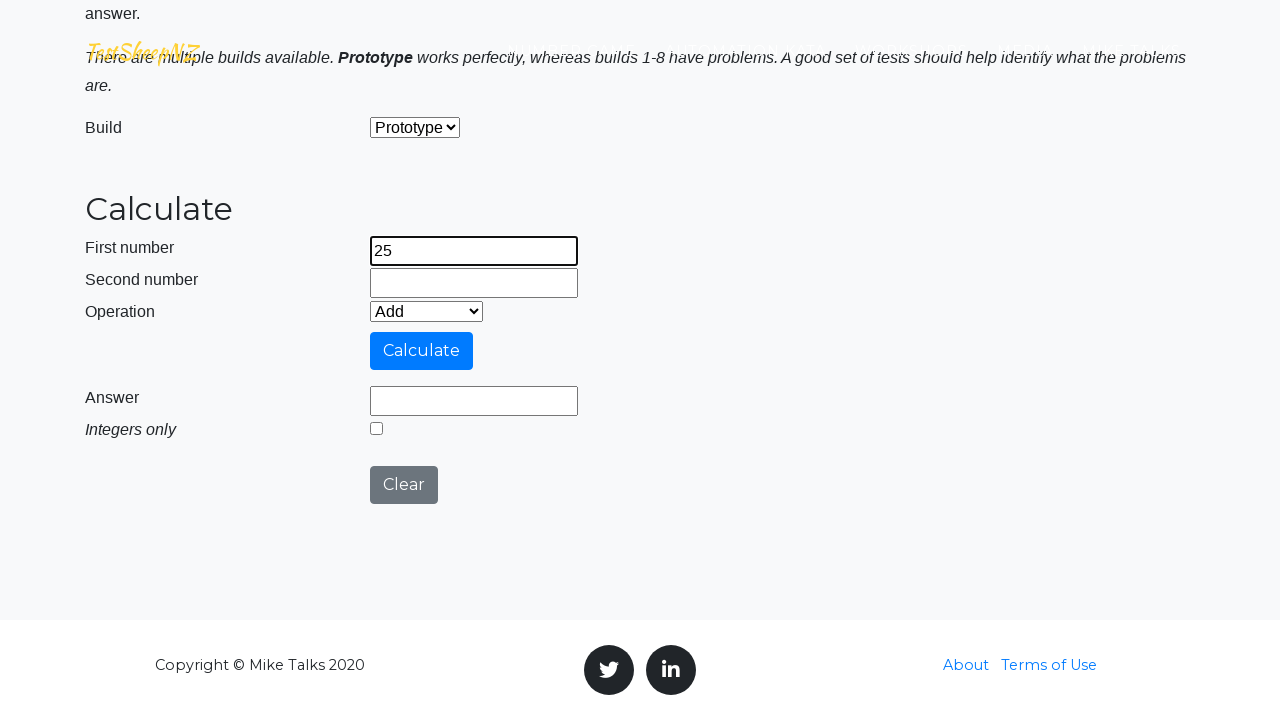

Filled second number field with '5' on #number2Field
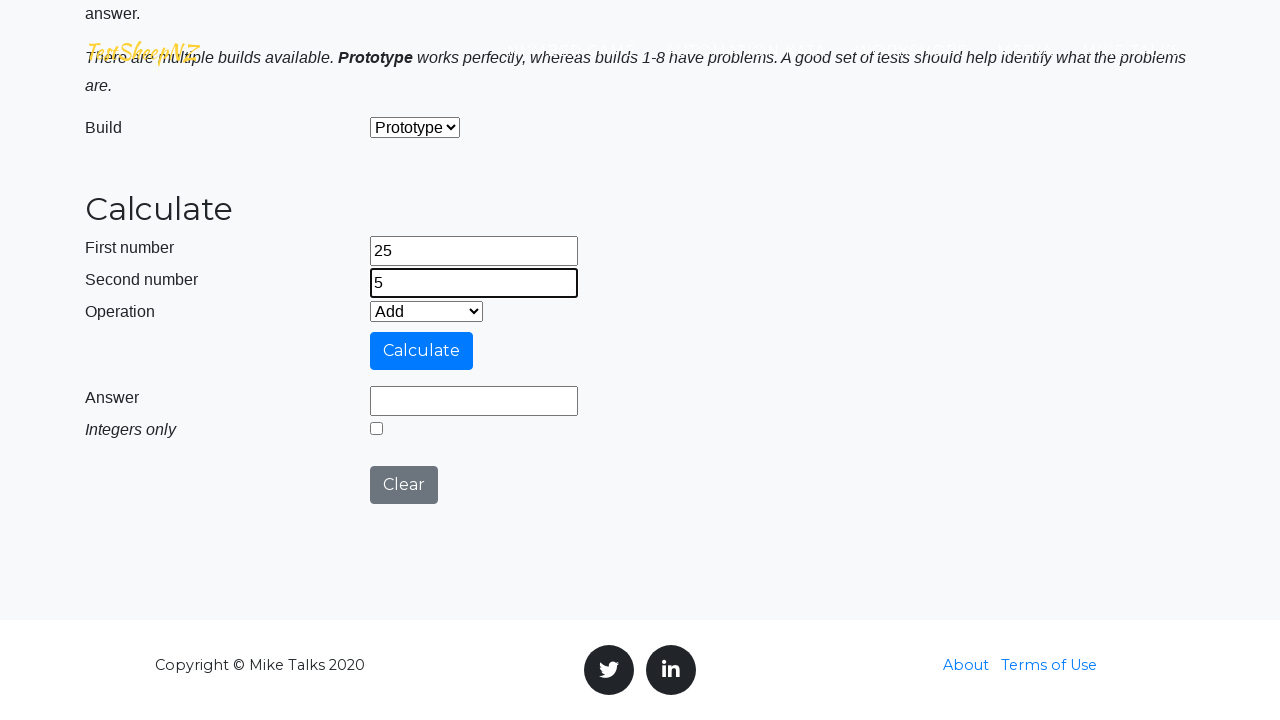

Selected 'Add' operation from dropdown on #selectOperationDropdown
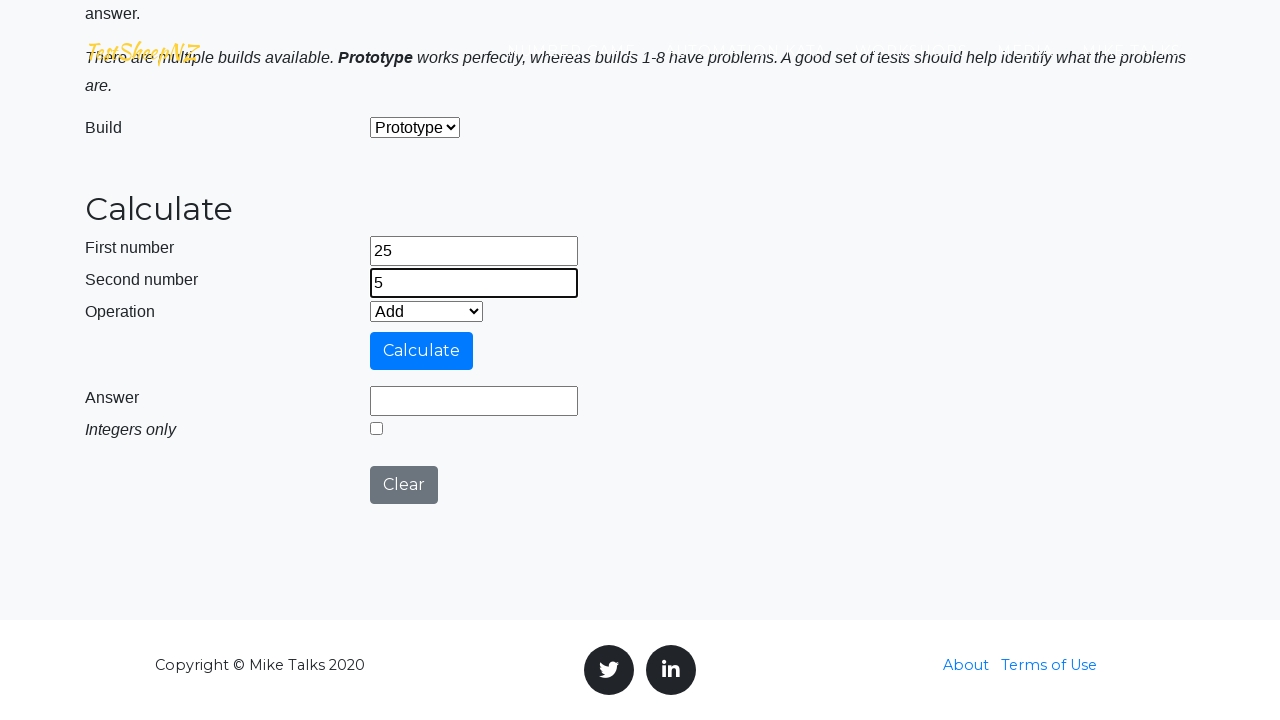

Clicked calculate button at (422, 351) on #calculateButton
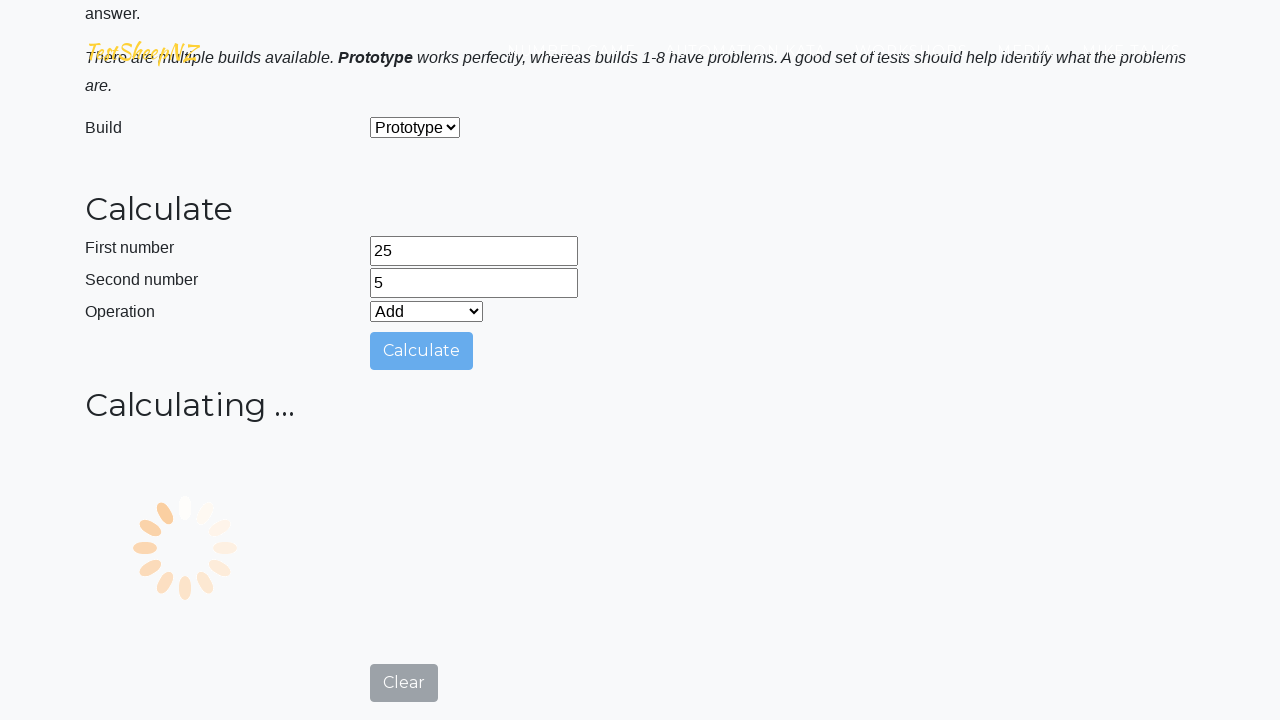

Waited 2000ms for result to appear
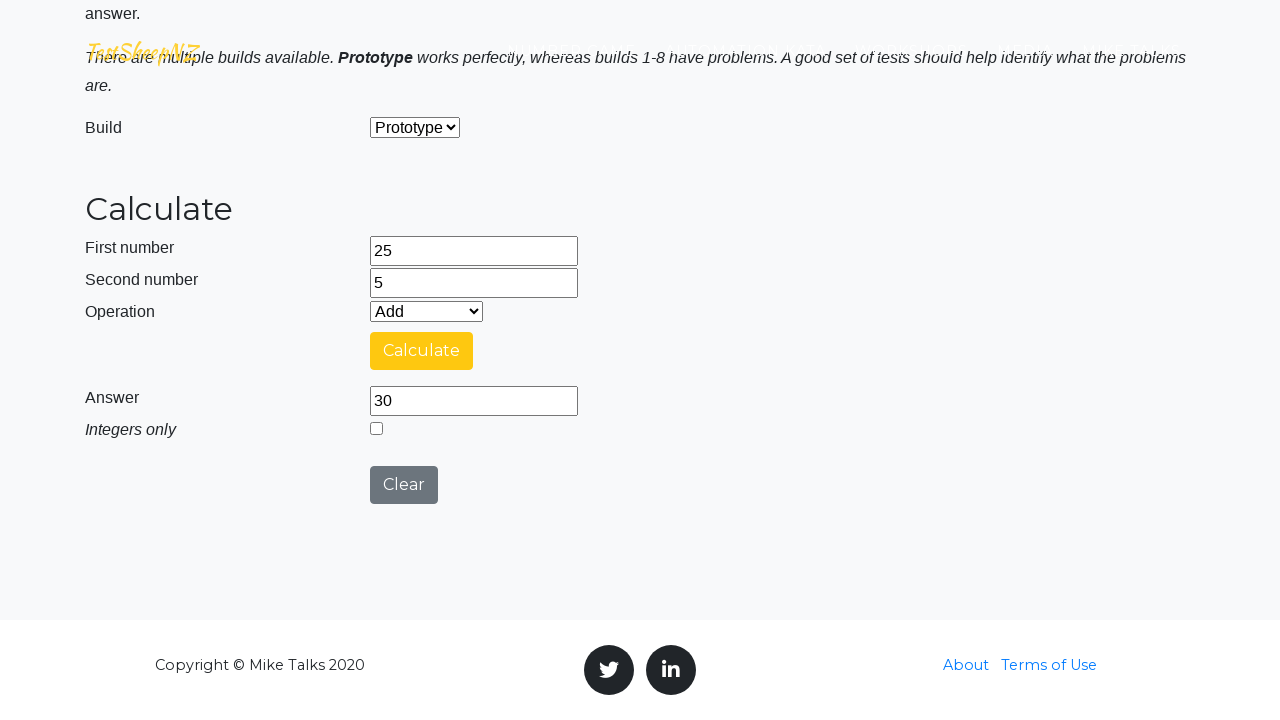

Verified result element is visible
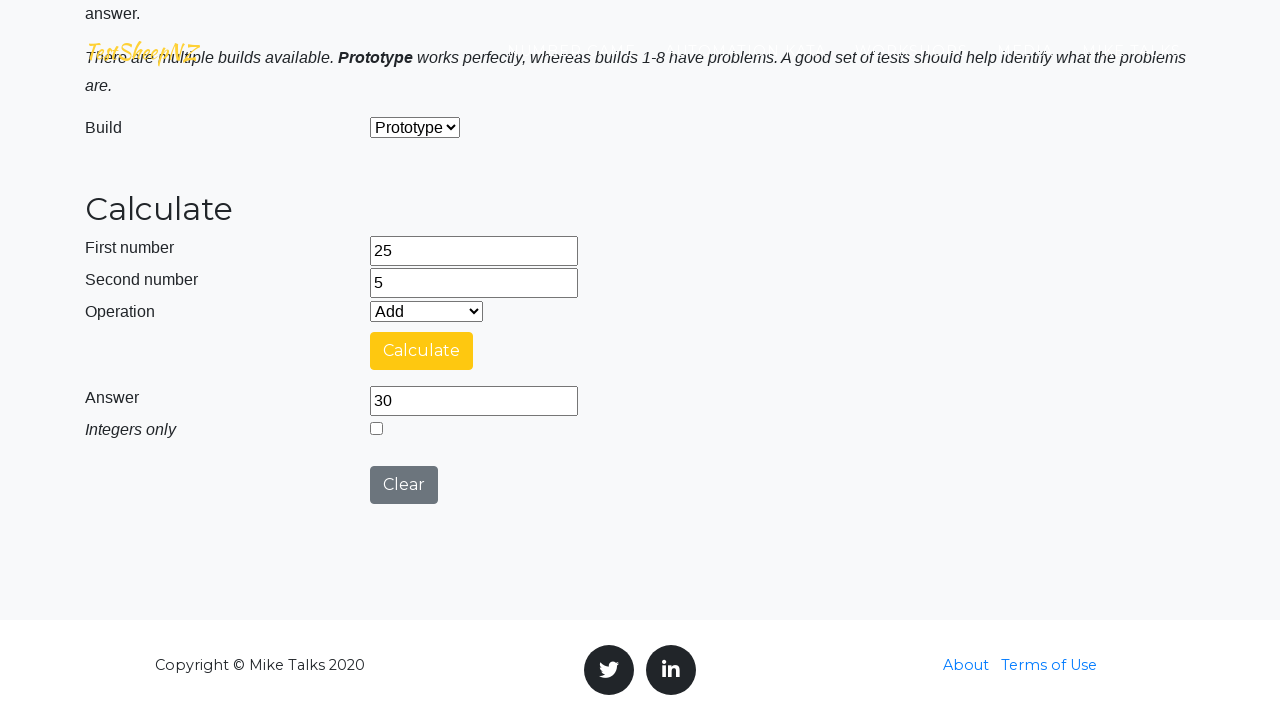

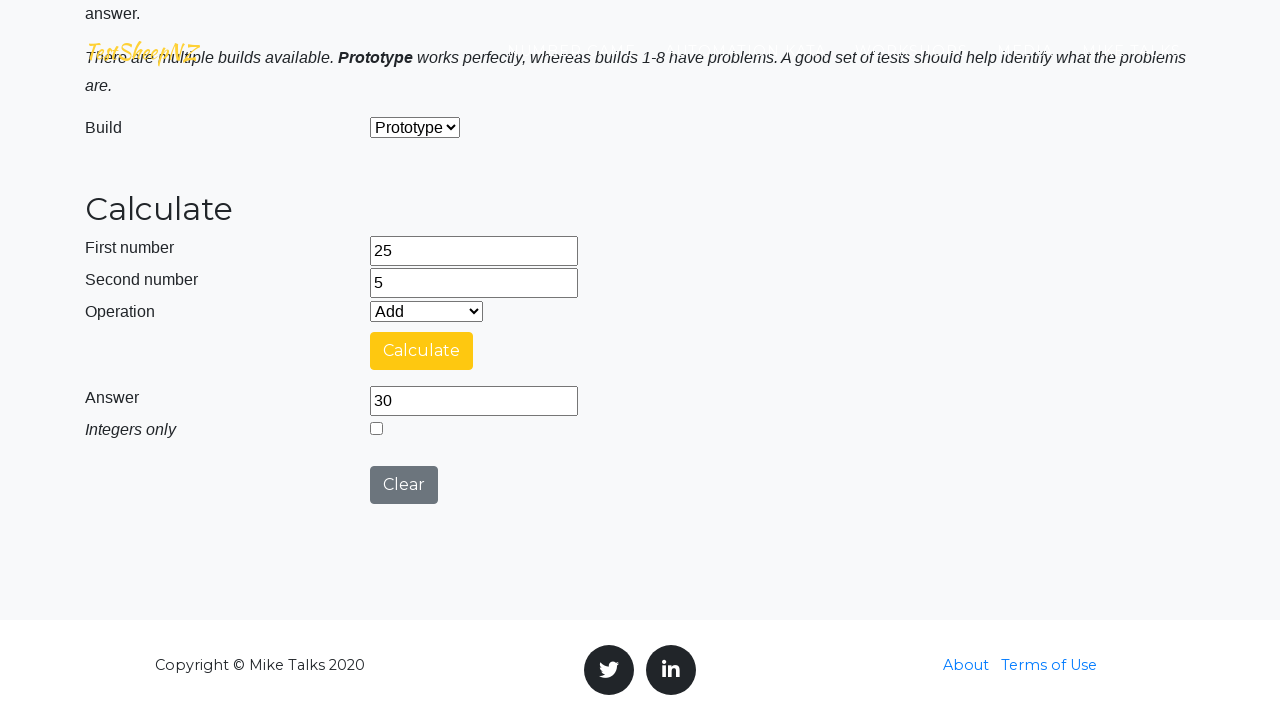